Navigates to the completed tasks page of a todo app and verifies the page loads

Starting URL: https://bag-todo-app.netlify.app/completed

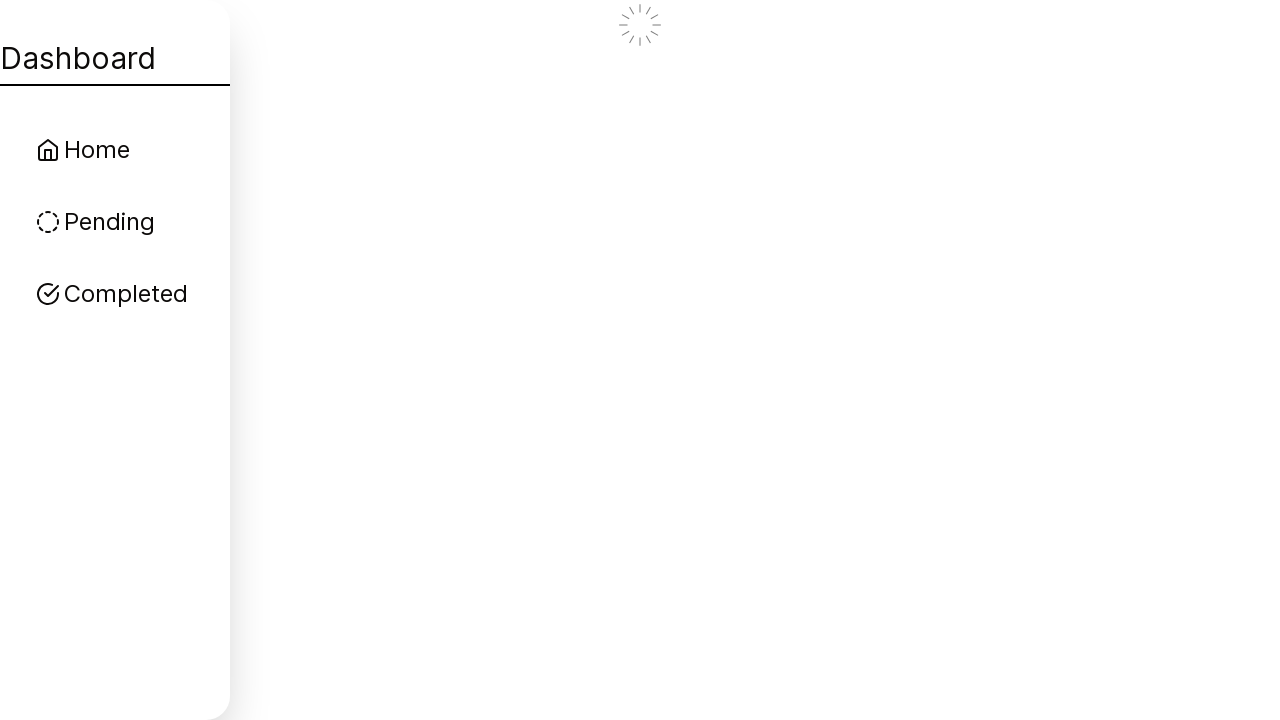

Navigated to completed tasks page
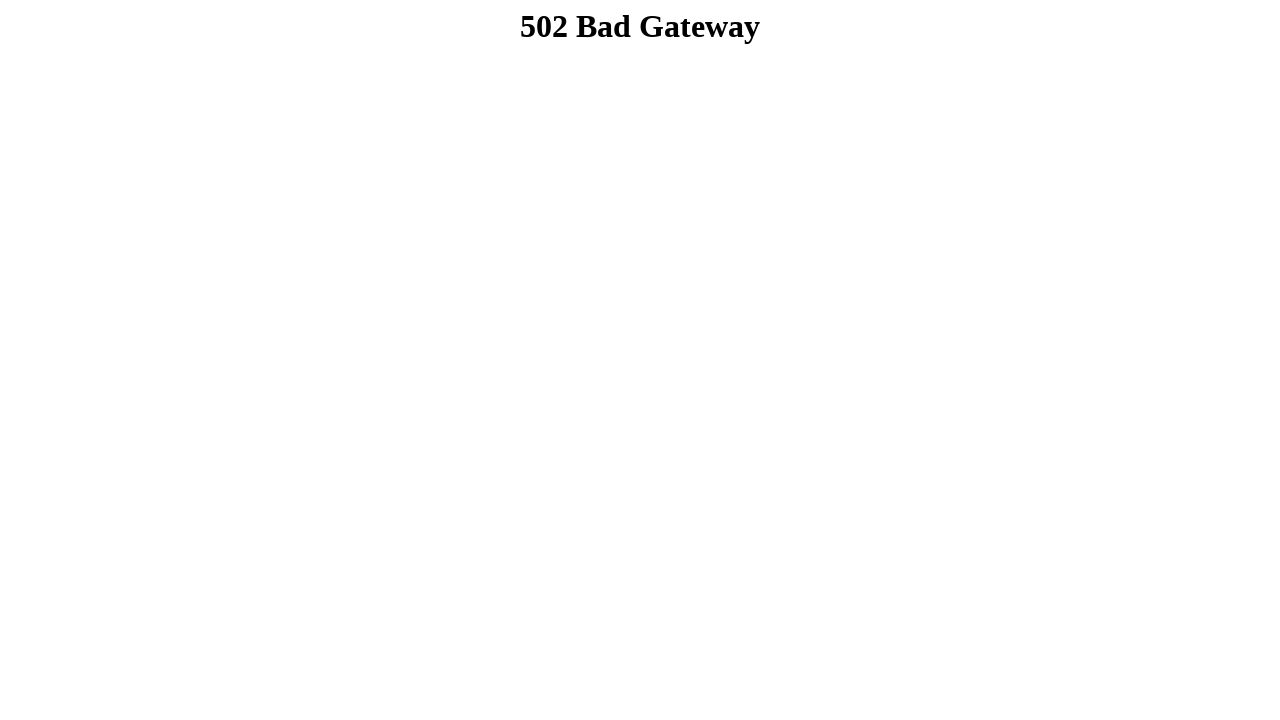

Page fully loaded with all network requests complete
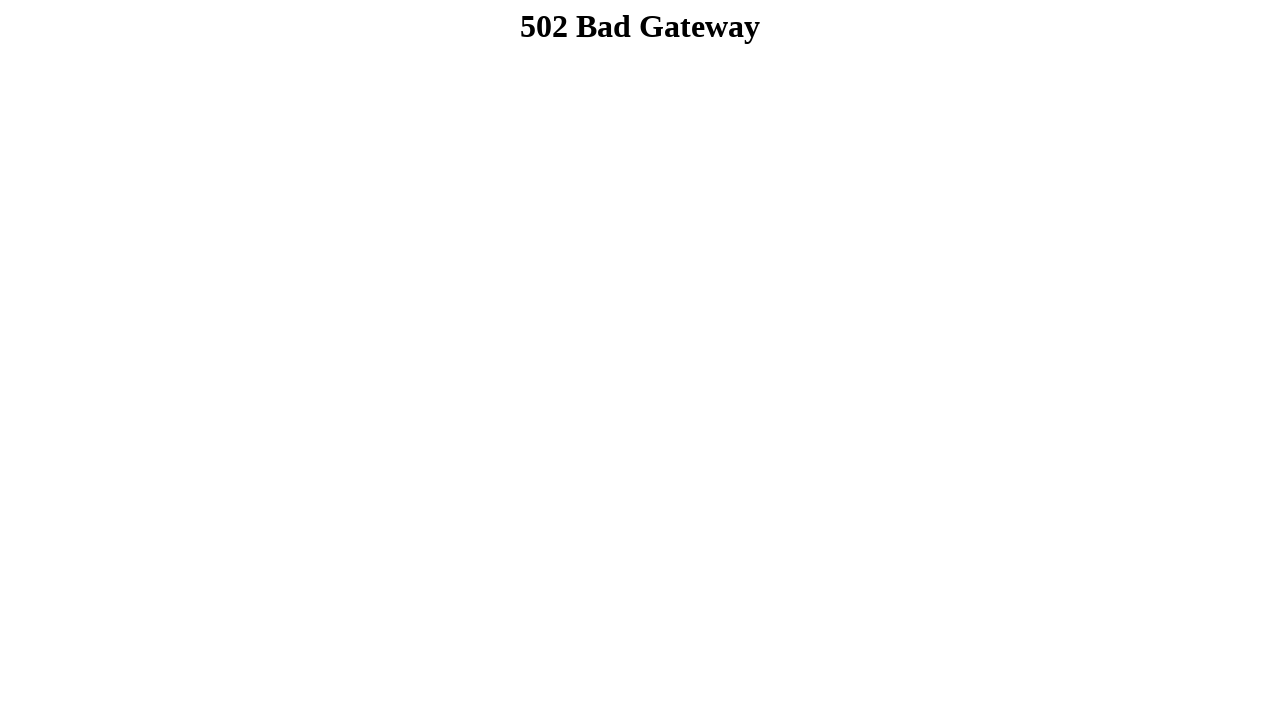

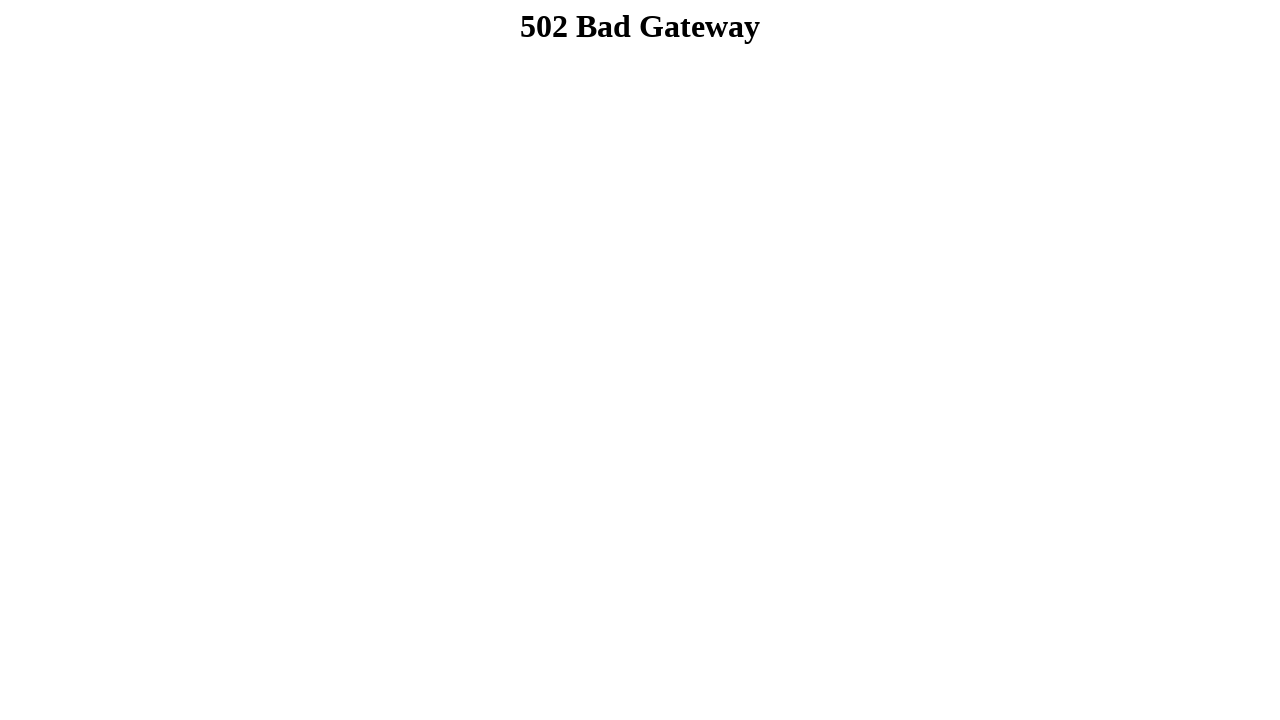